Tests clicking on a dynamically appearing button after waiting for it to become visible

Starting URL: https://demoqa.com/dynamic-properties

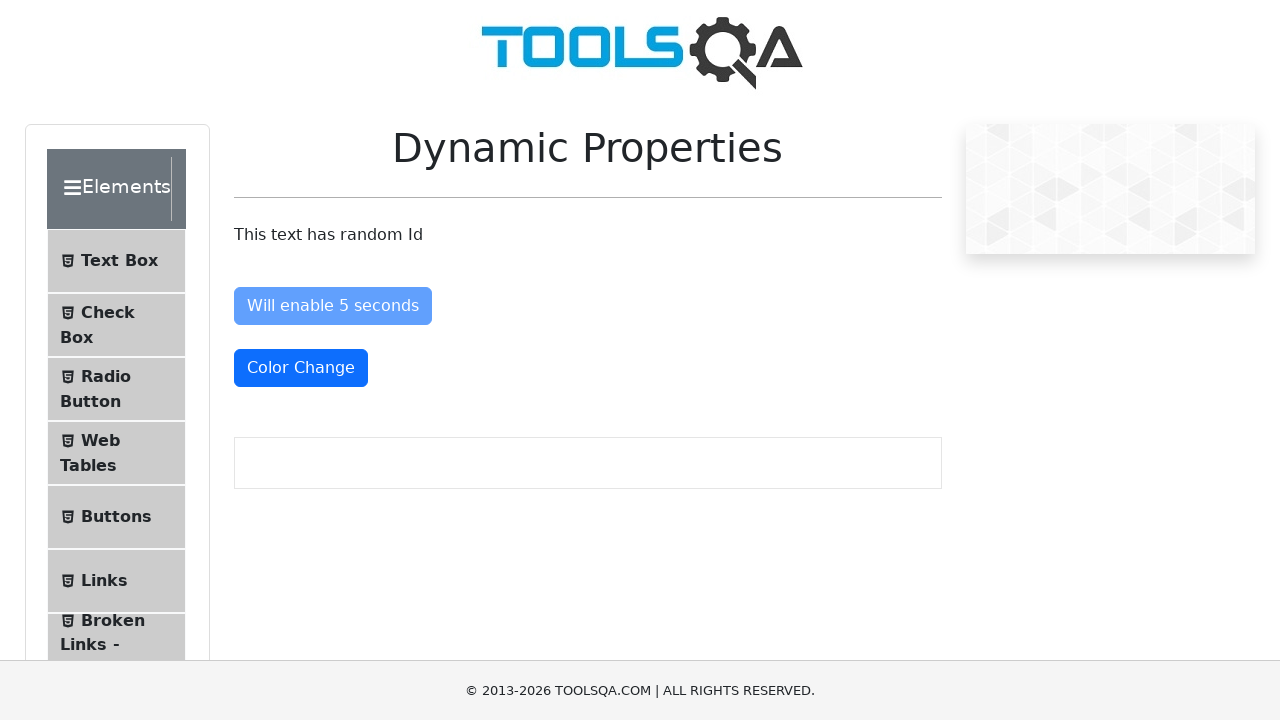

Navigated to dynamic properties test page
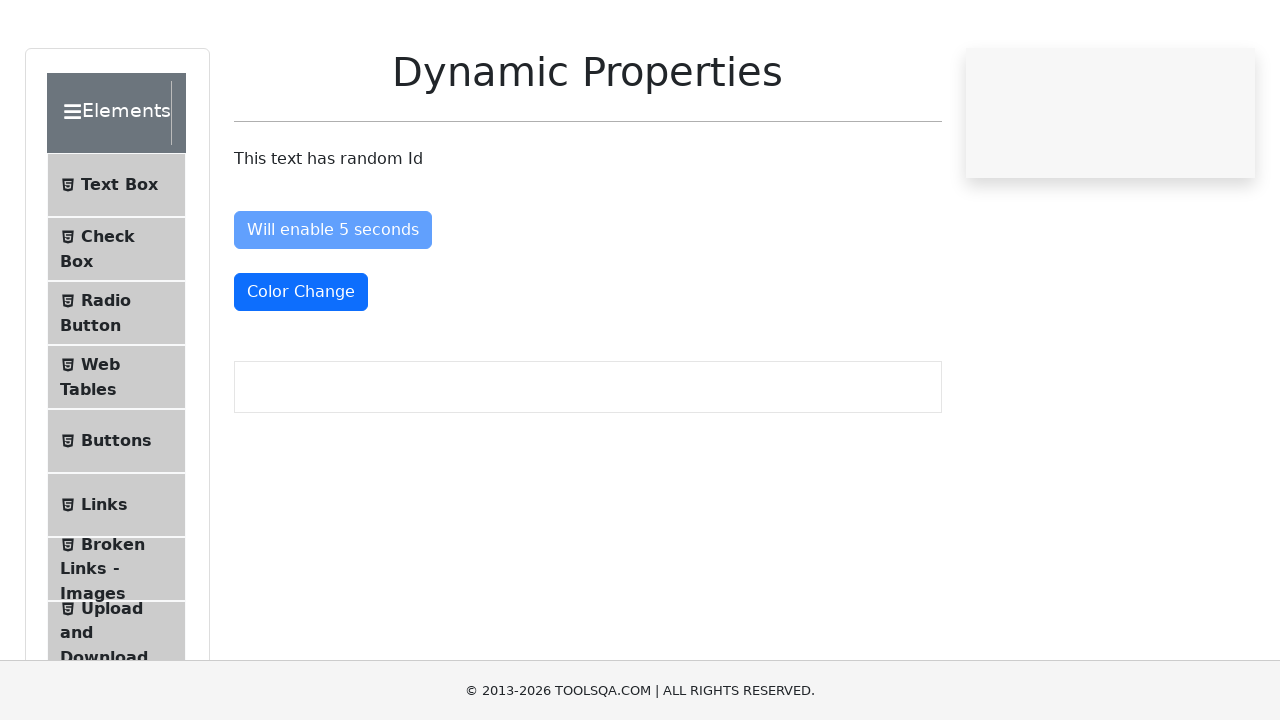

Waited for 'Visible After 5 Seconds' button to become visible
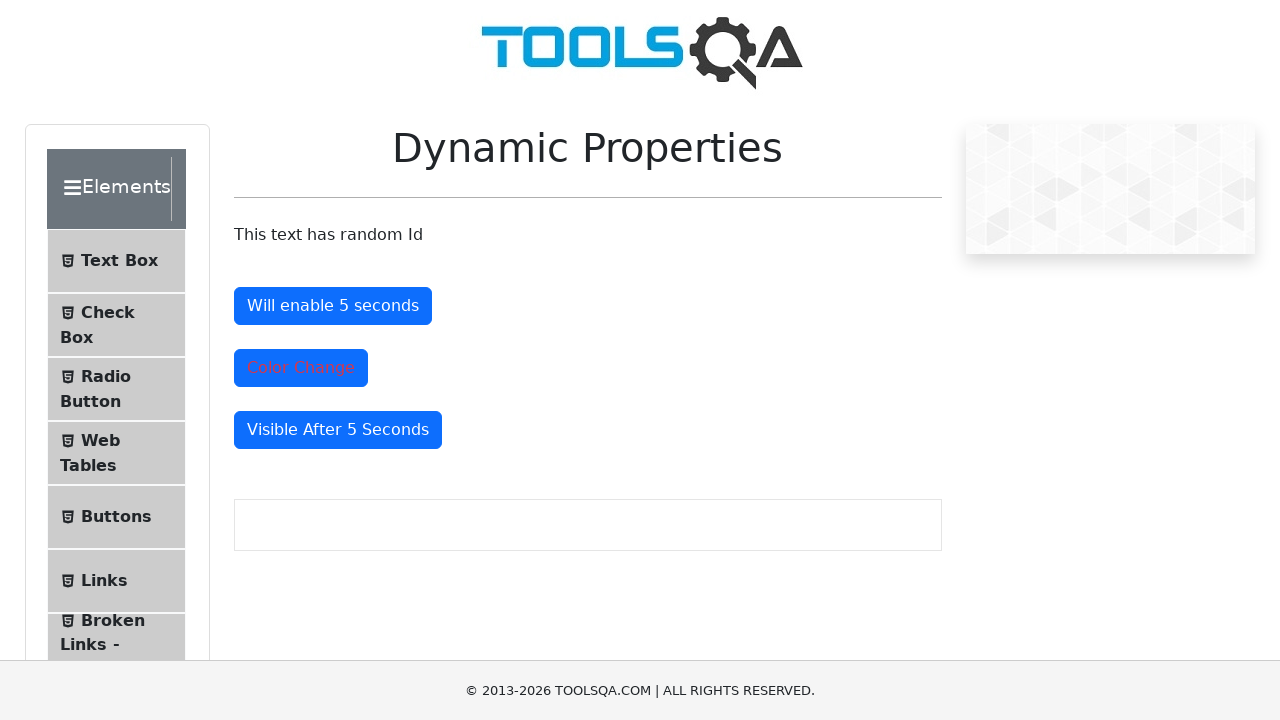

Clicked on the dynamically visible button at (338, 430) on #visibleAfter
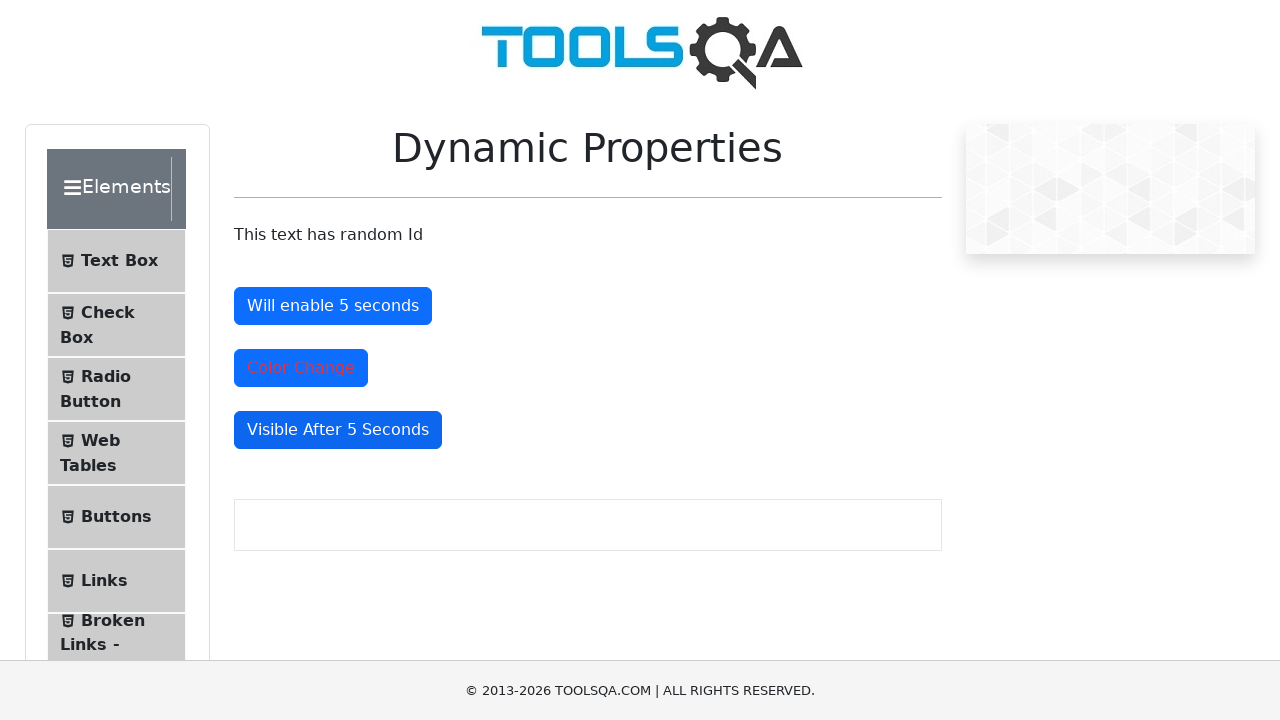

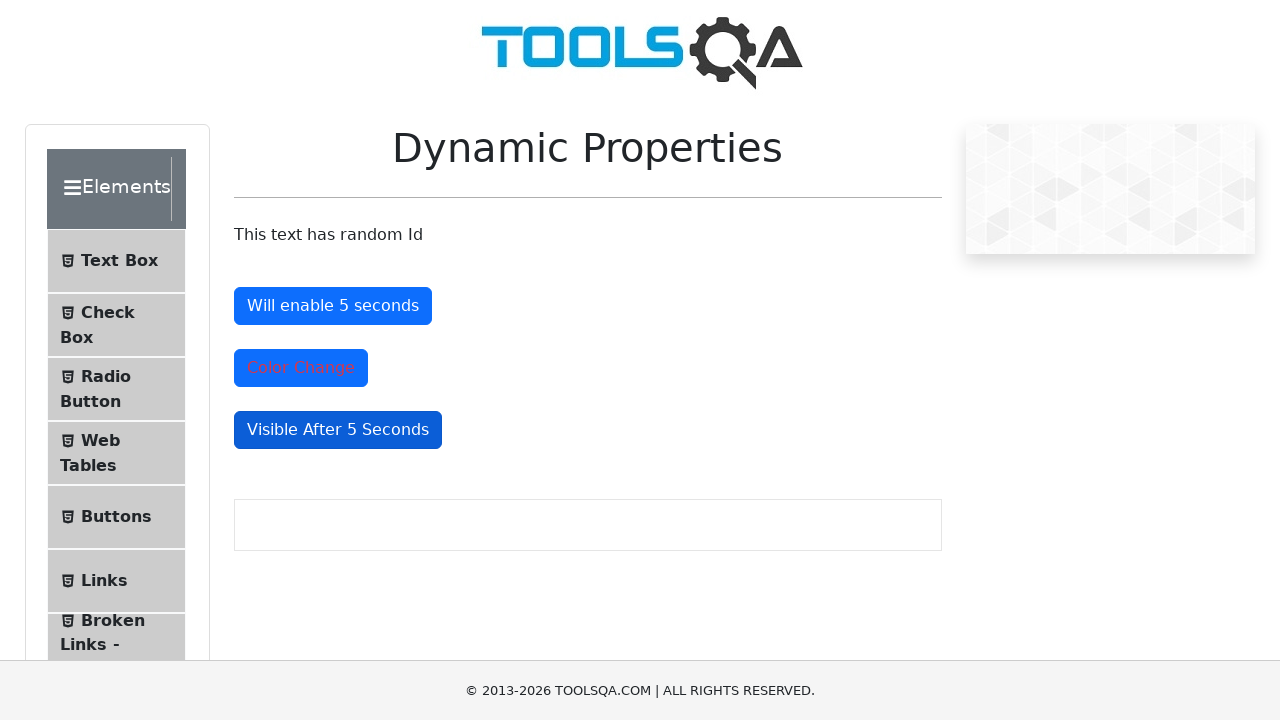